Tests hover functionality by hovering over an avatar element and verifying that the caption/additional information becomes visible.

Starting URL: http://the-internet.herokuapp.com/hovers

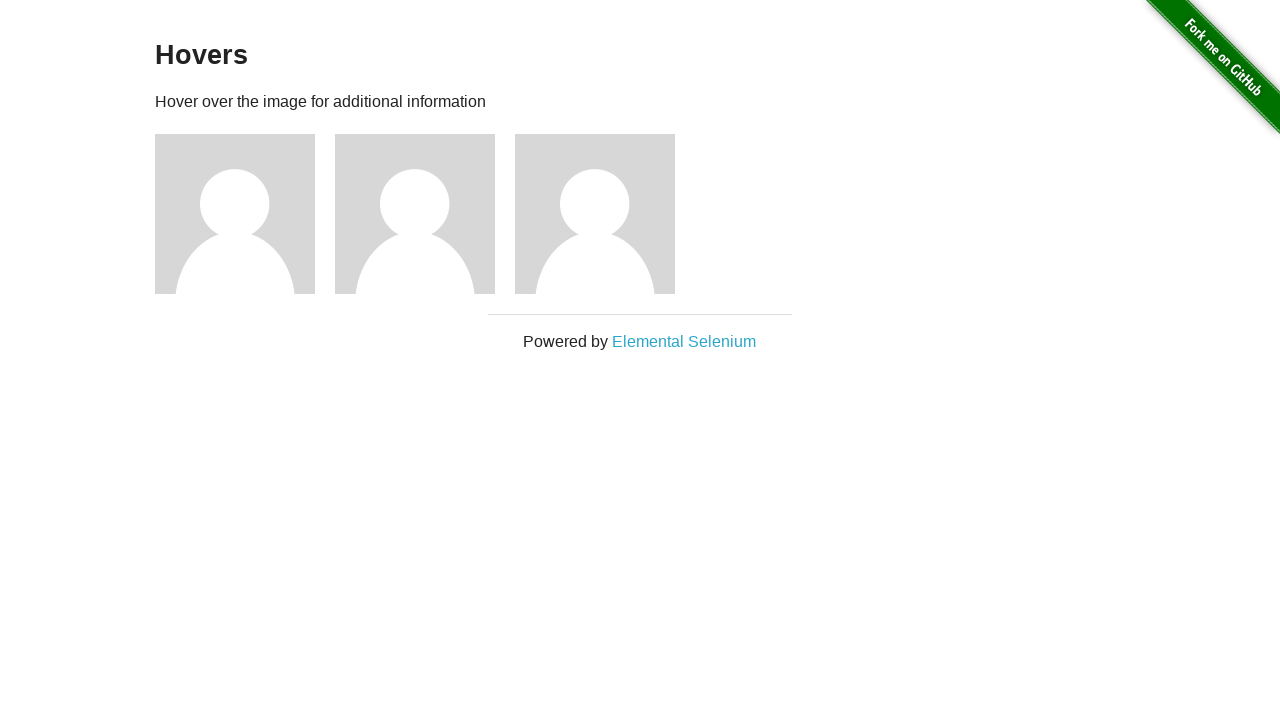

Located the first avatar element
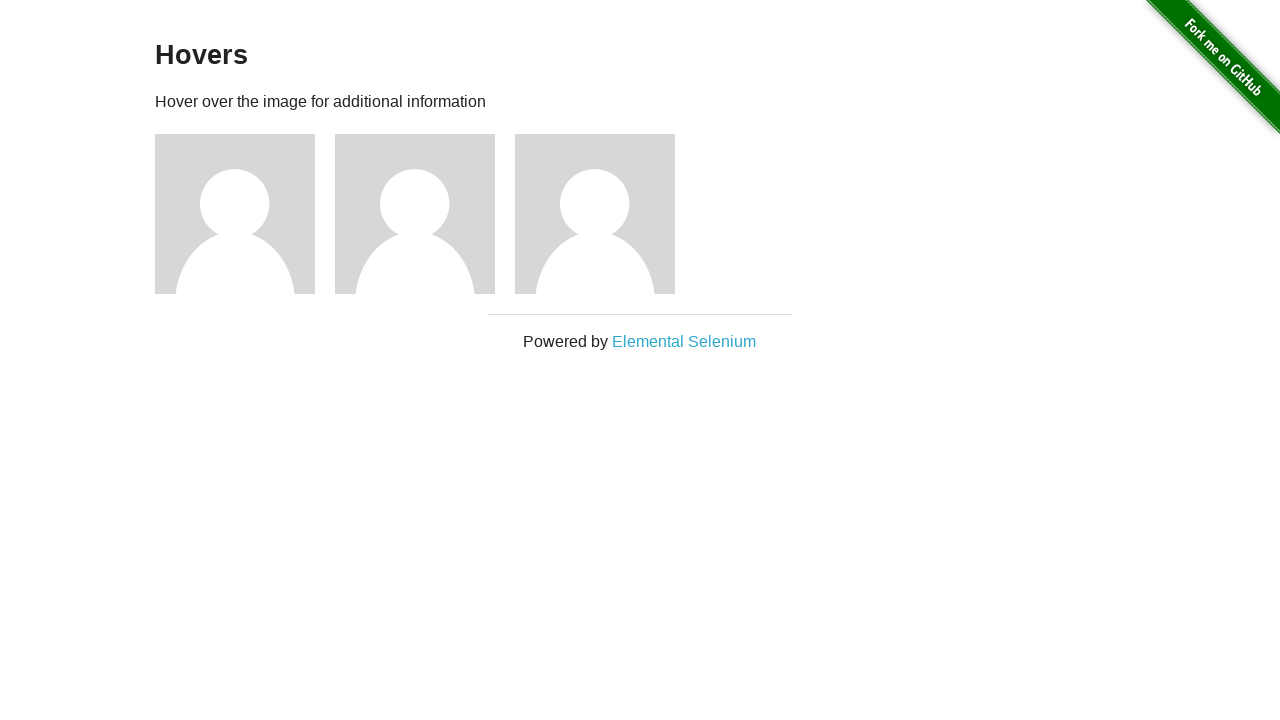

Hovered over the avatar element at (245, 214) on .figure >> nth=0
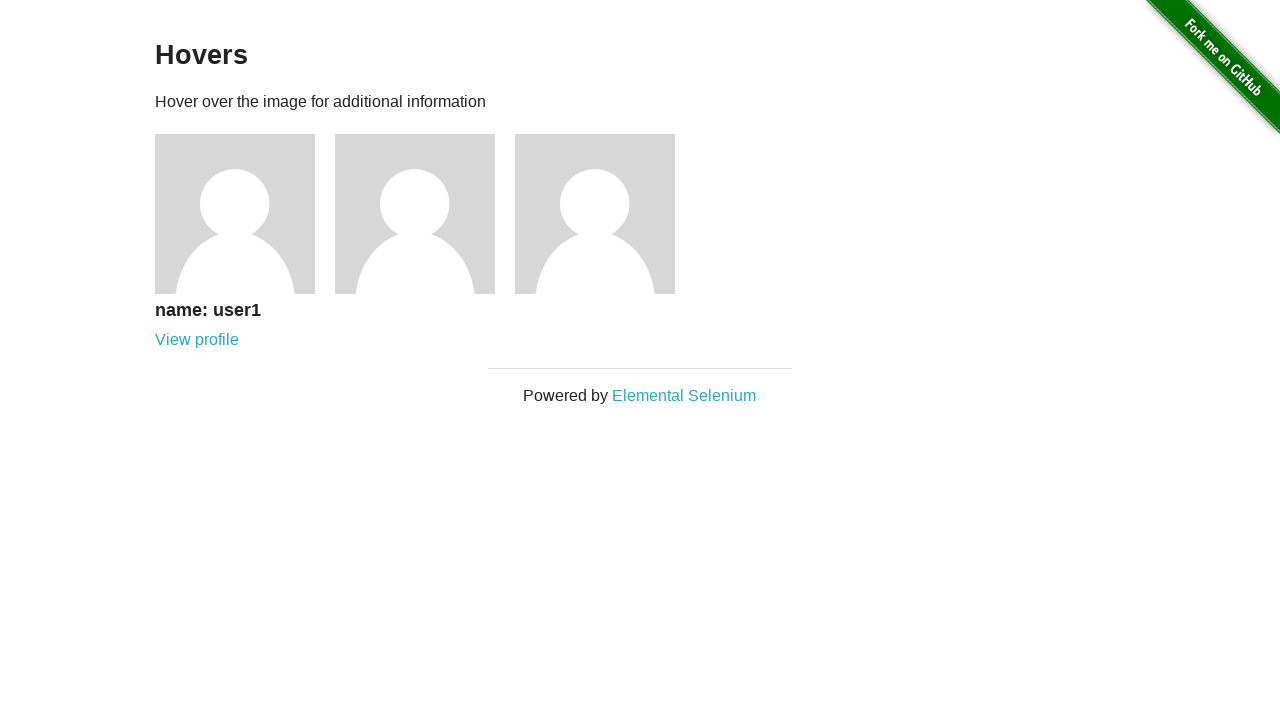

Located the caption element
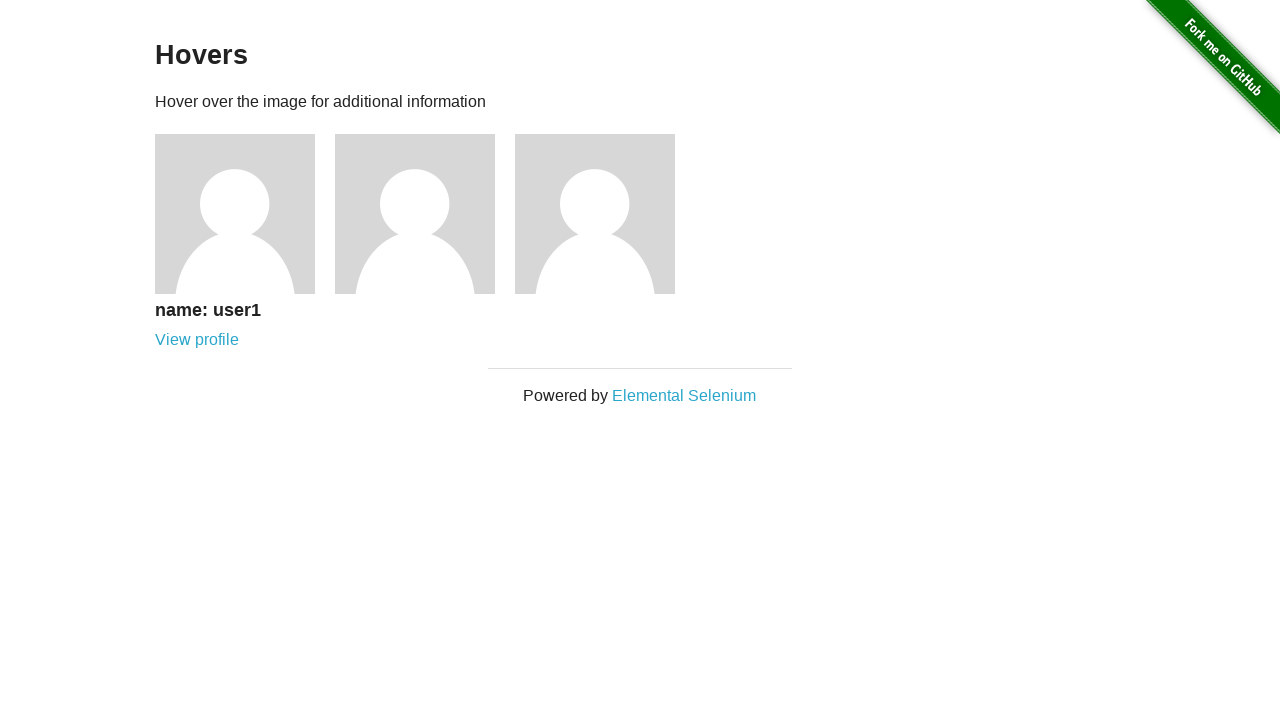

Verified that the caption is visible after hovering
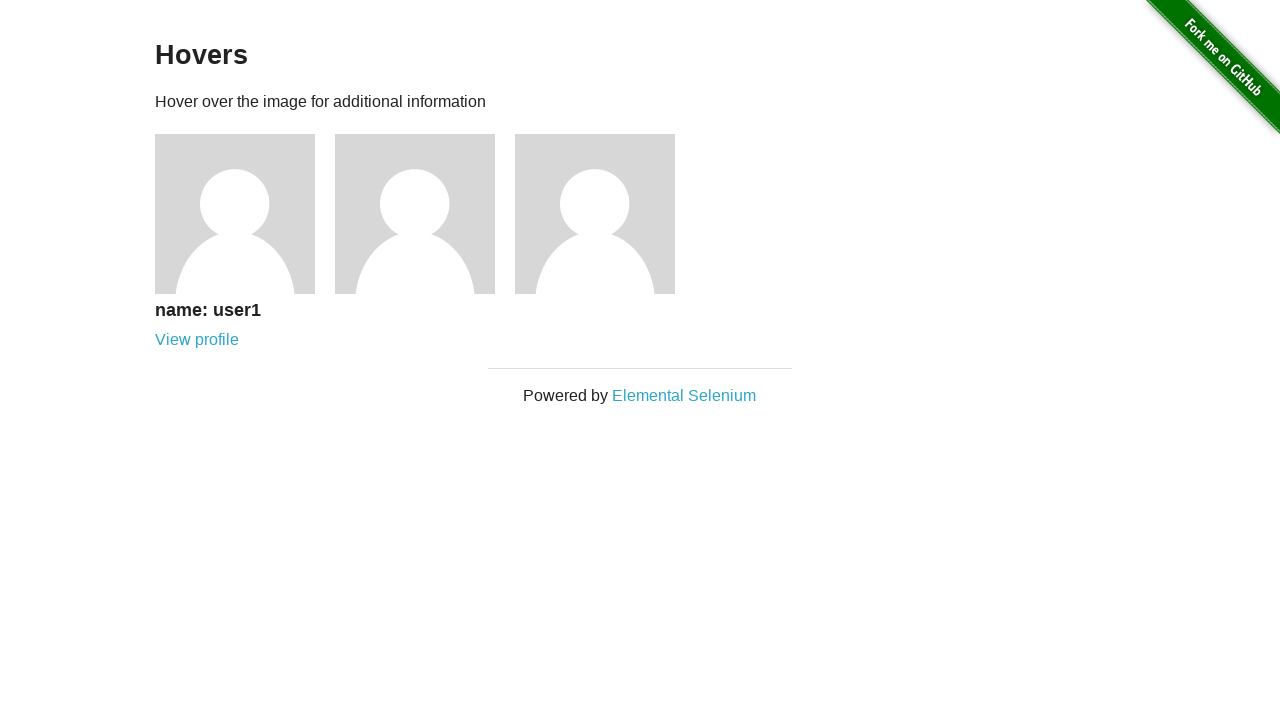

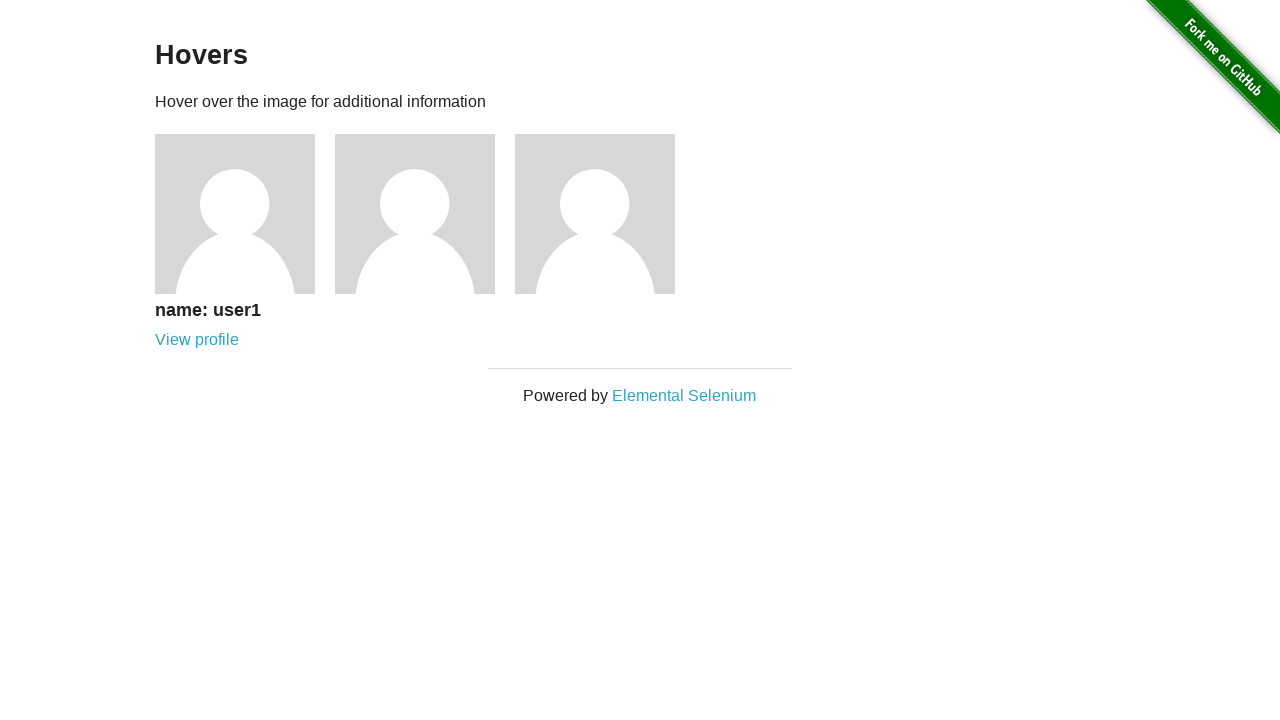